Navigates to CryptoCompare's cryptocurrency listing page and waits for the coin information to load on the page.

Starting URL: https://www.cryptocompare.com/coins/list/USD/1

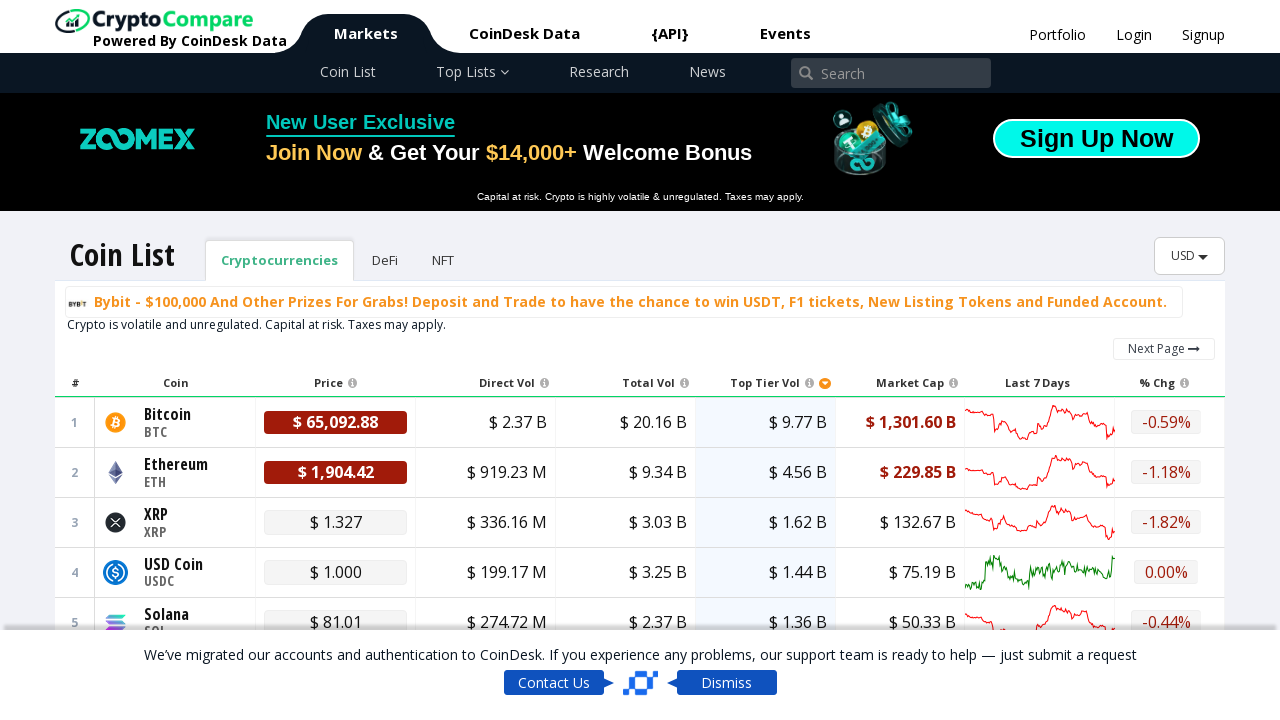

Navigated to CryptoCompare cryptocurrency listing page
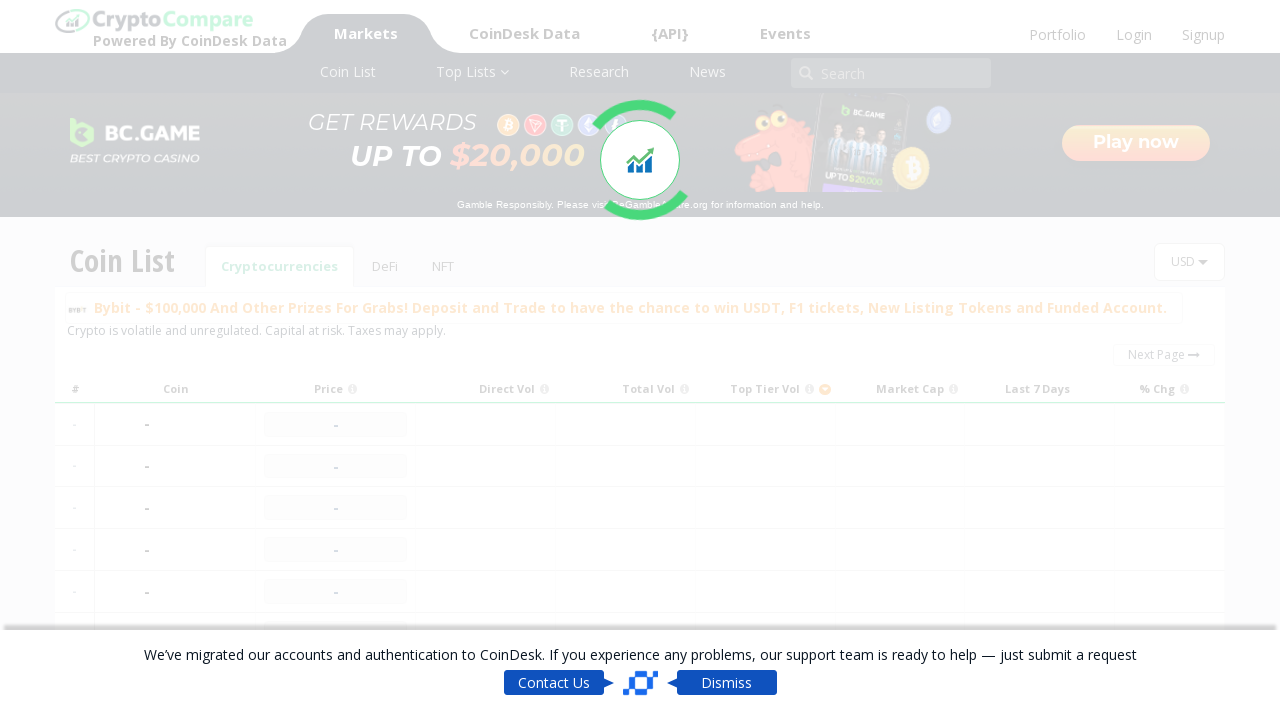

Coin information loaded on the page
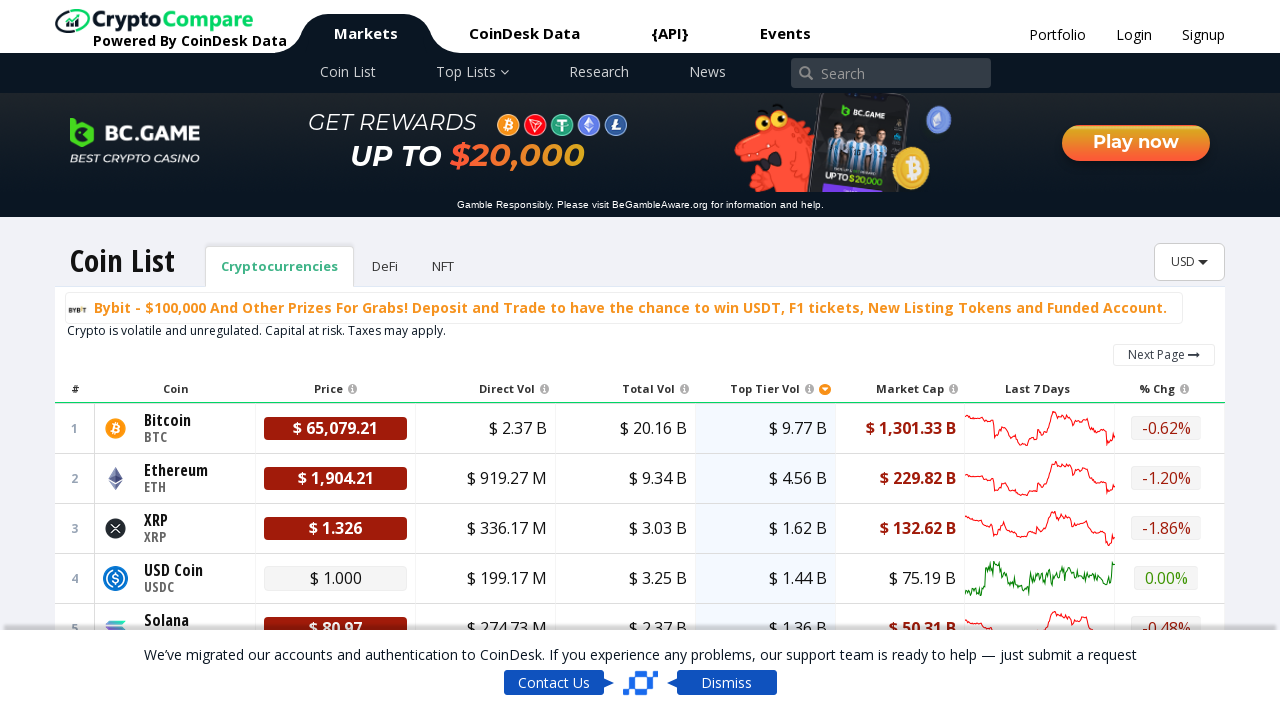

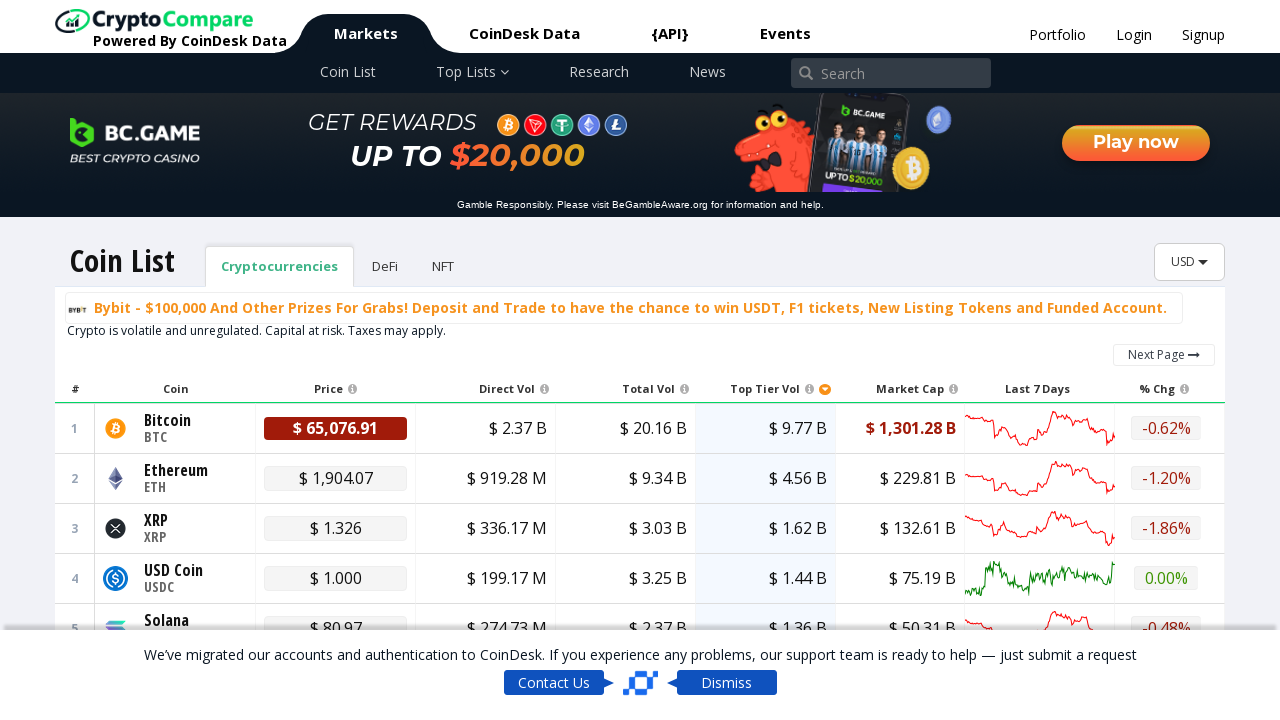